Tests opening a new browser tab by clicking a button and switching between the main tab and the newly opened tab

Starting URL: https://demoqa.com/browser-windows

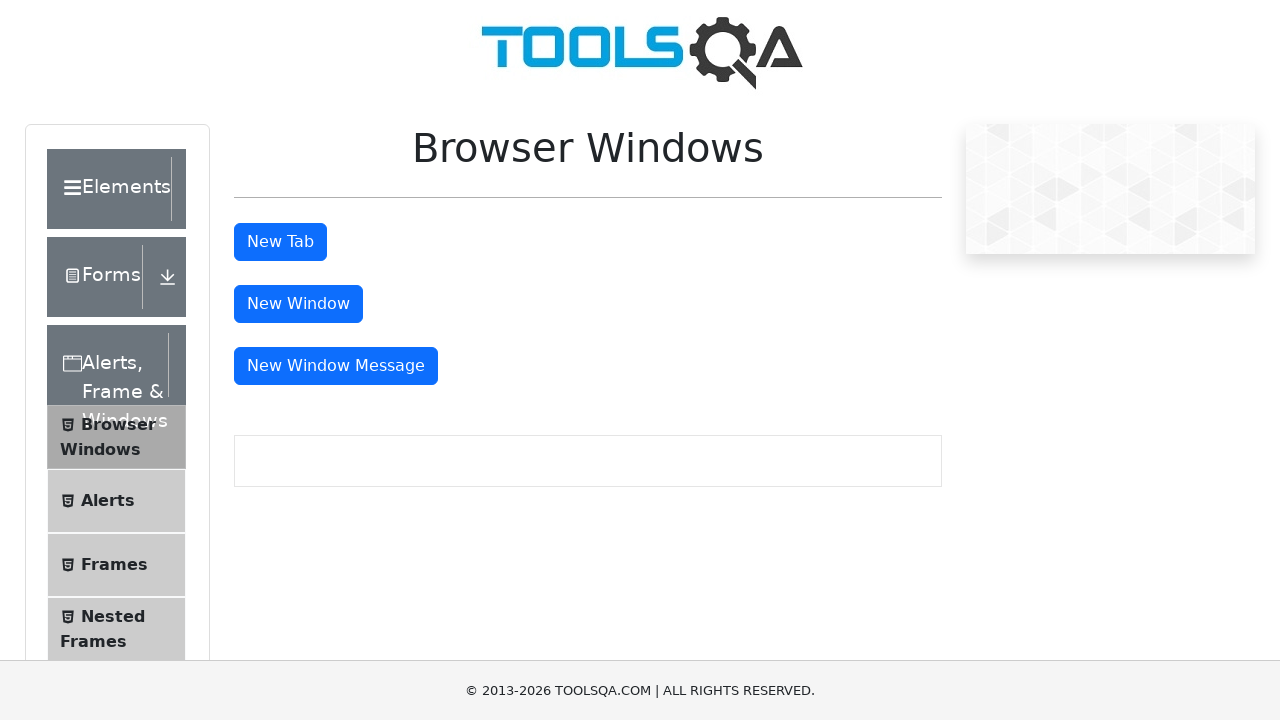

Stored reference to main tab
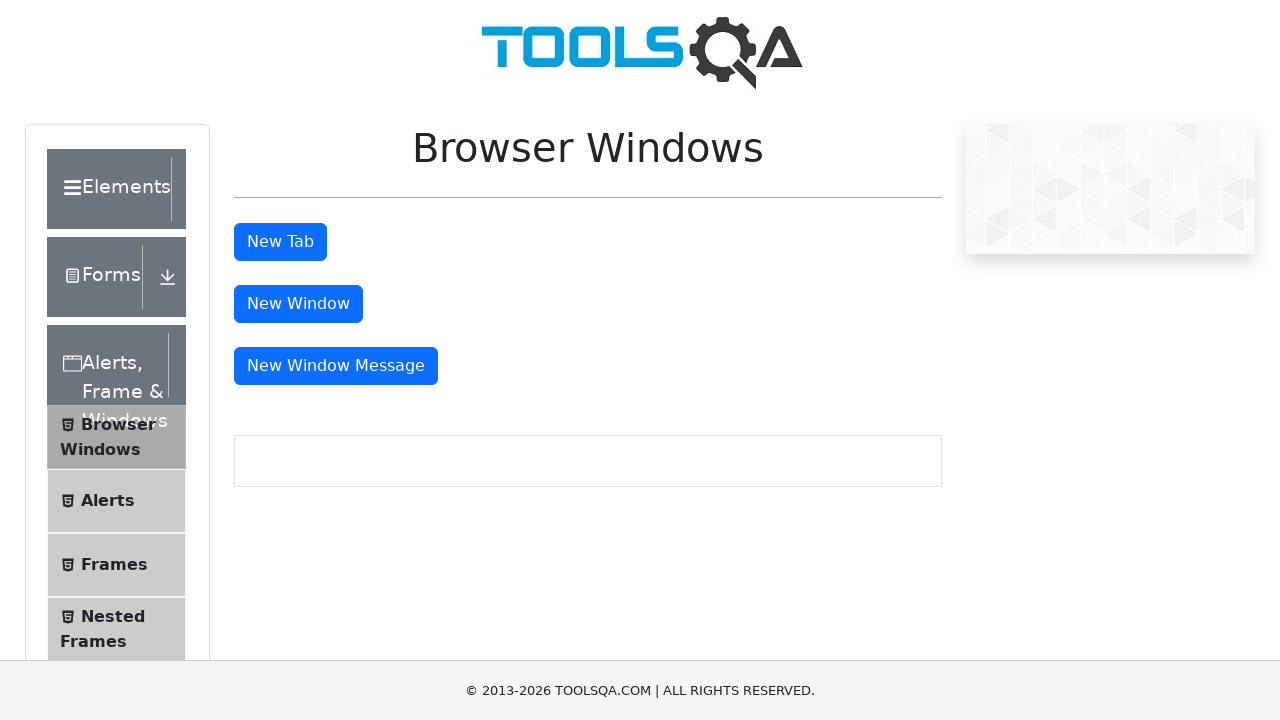

Clicked button to open new tab at (280, 242) on #tabButton
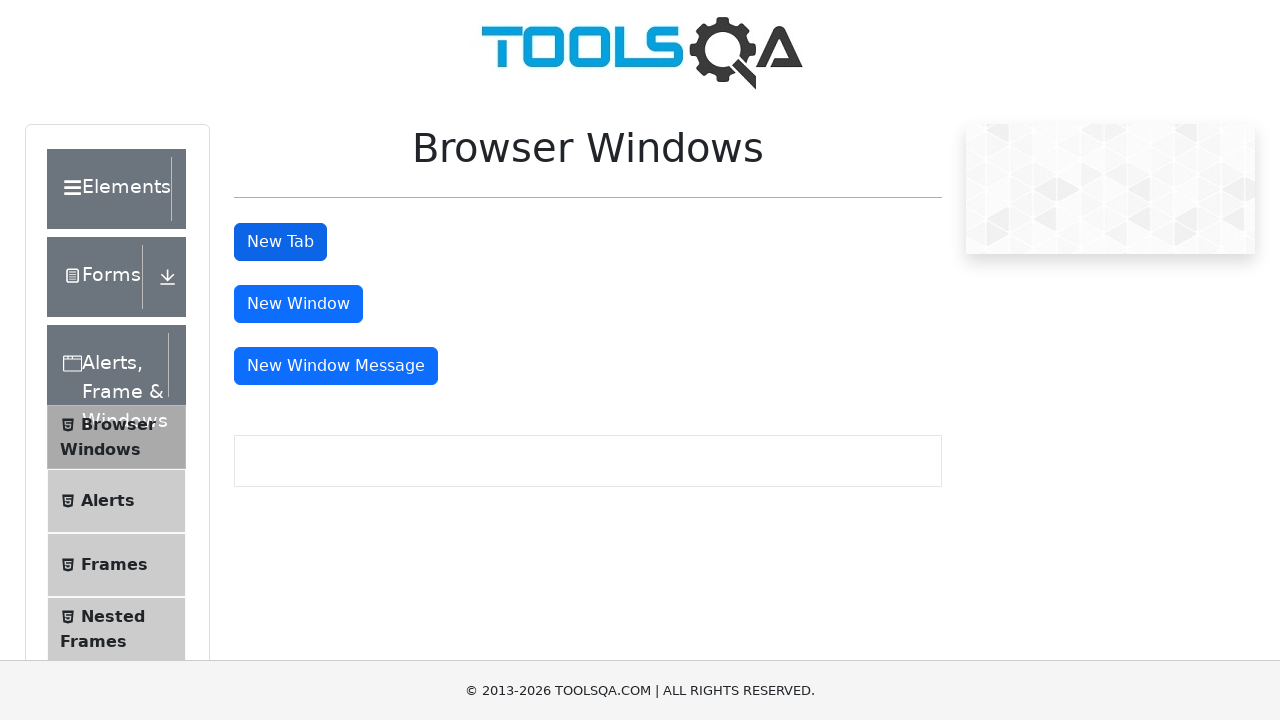

Waited 1000ms for new tab to open
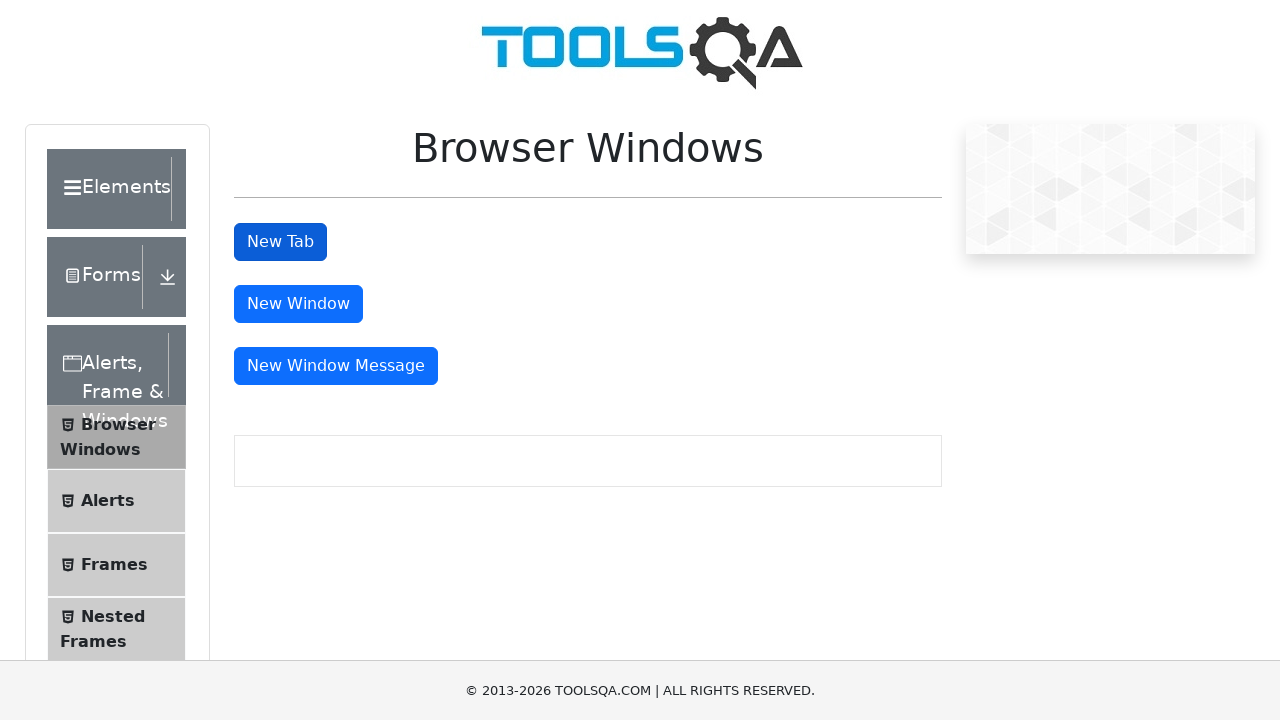

Retrieved all pages from context
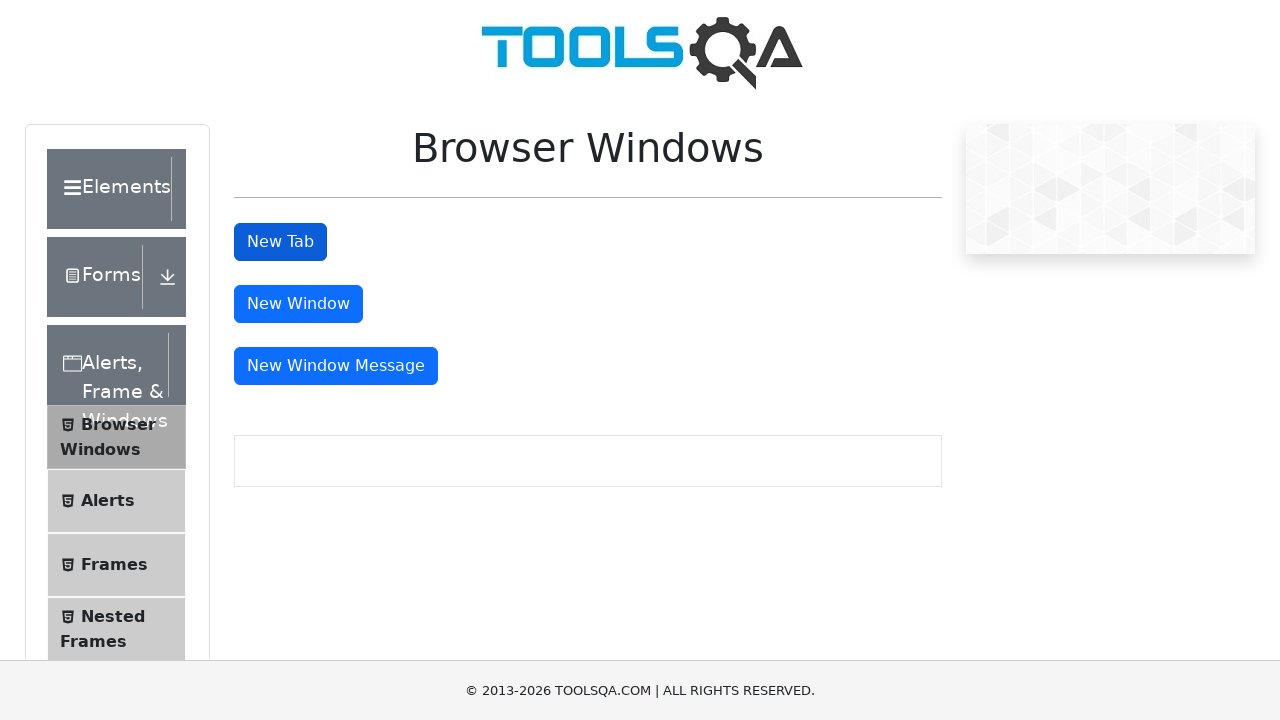

New tab detected and stored reference
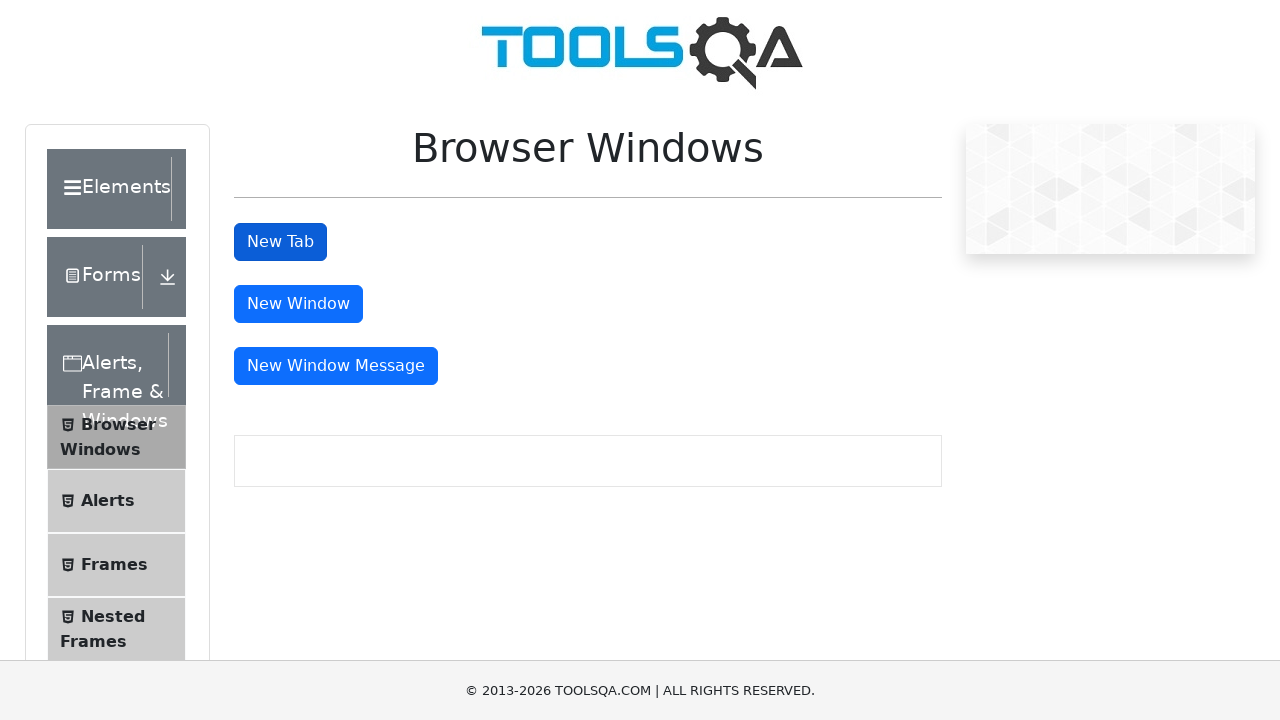

Waited for new tab to load
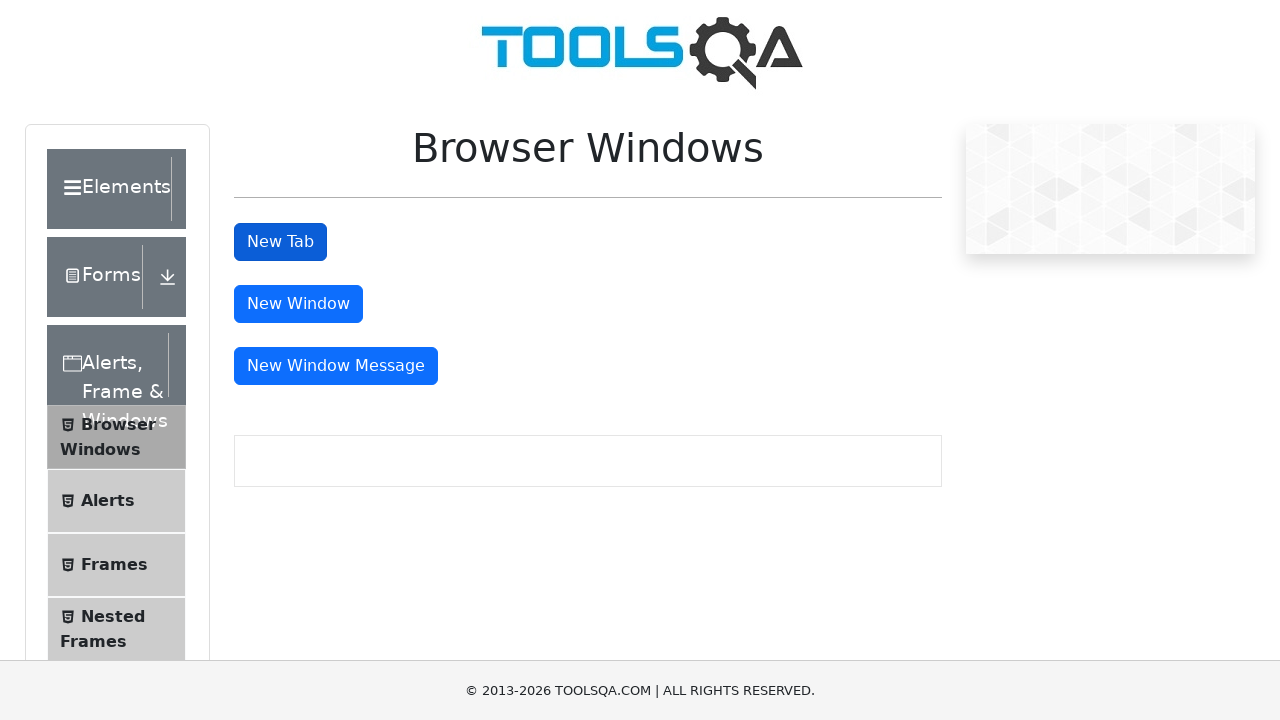

Closed the new tab
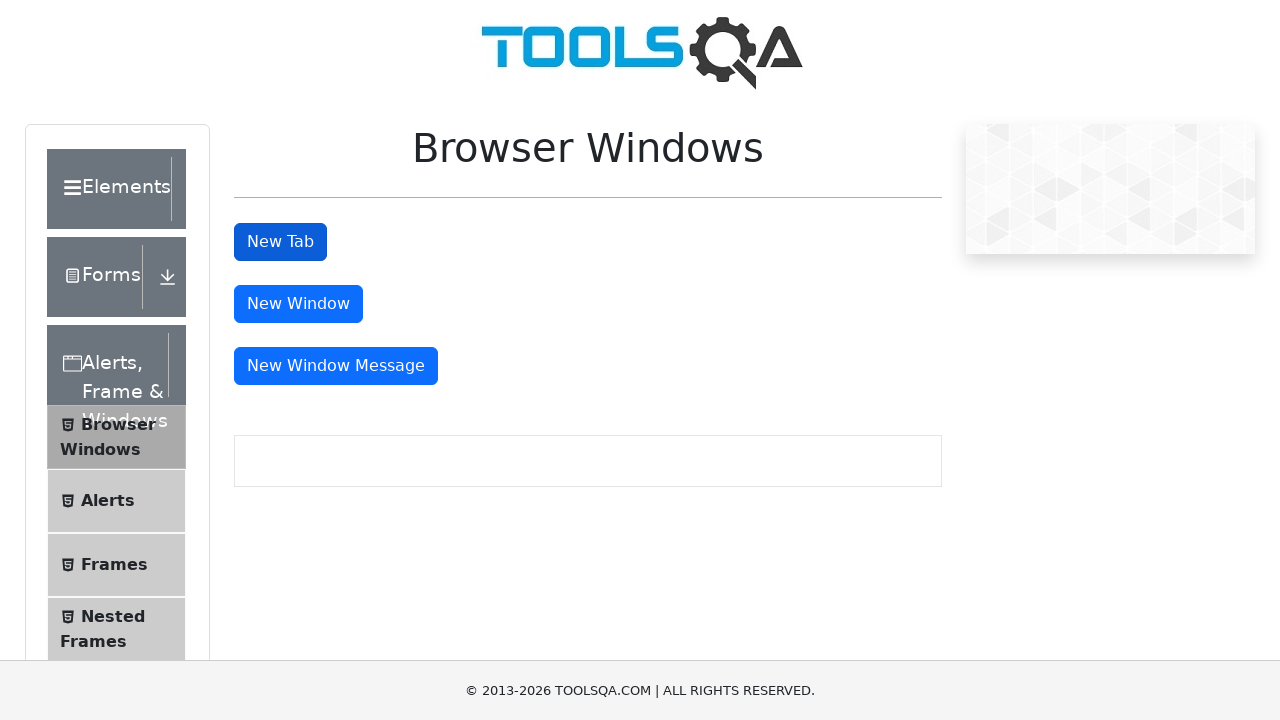

Waited for main tab to load
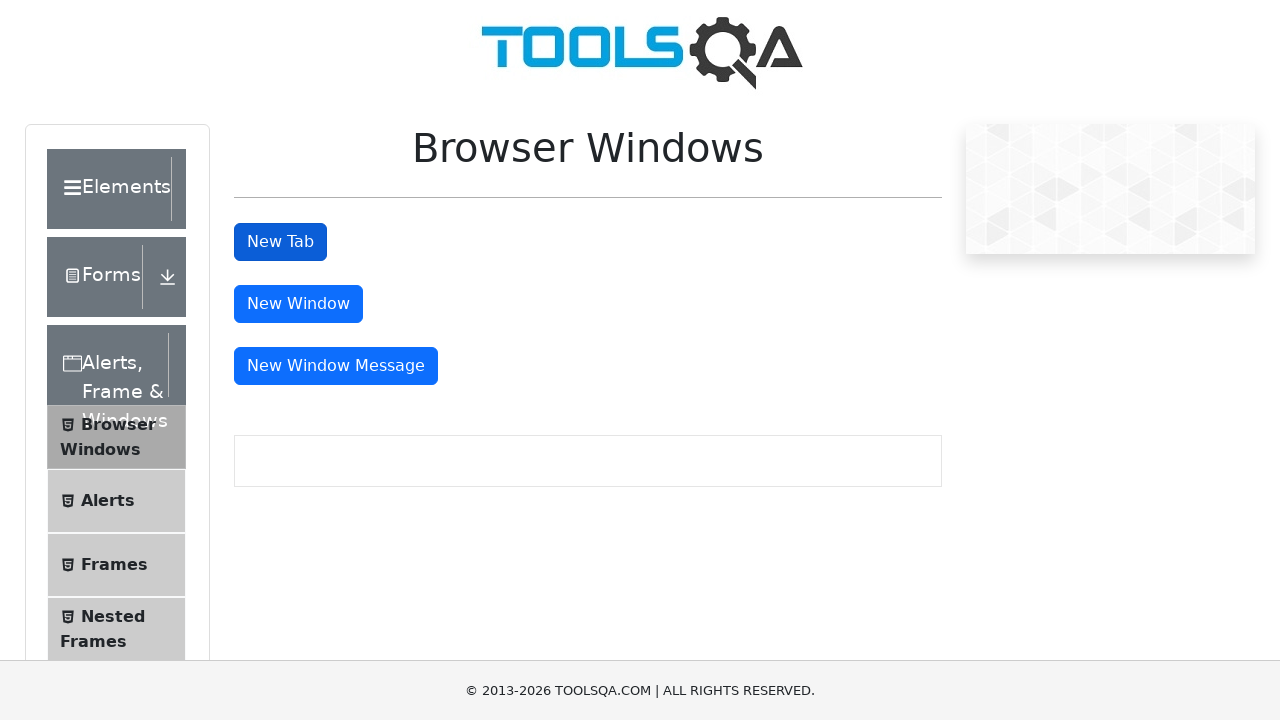

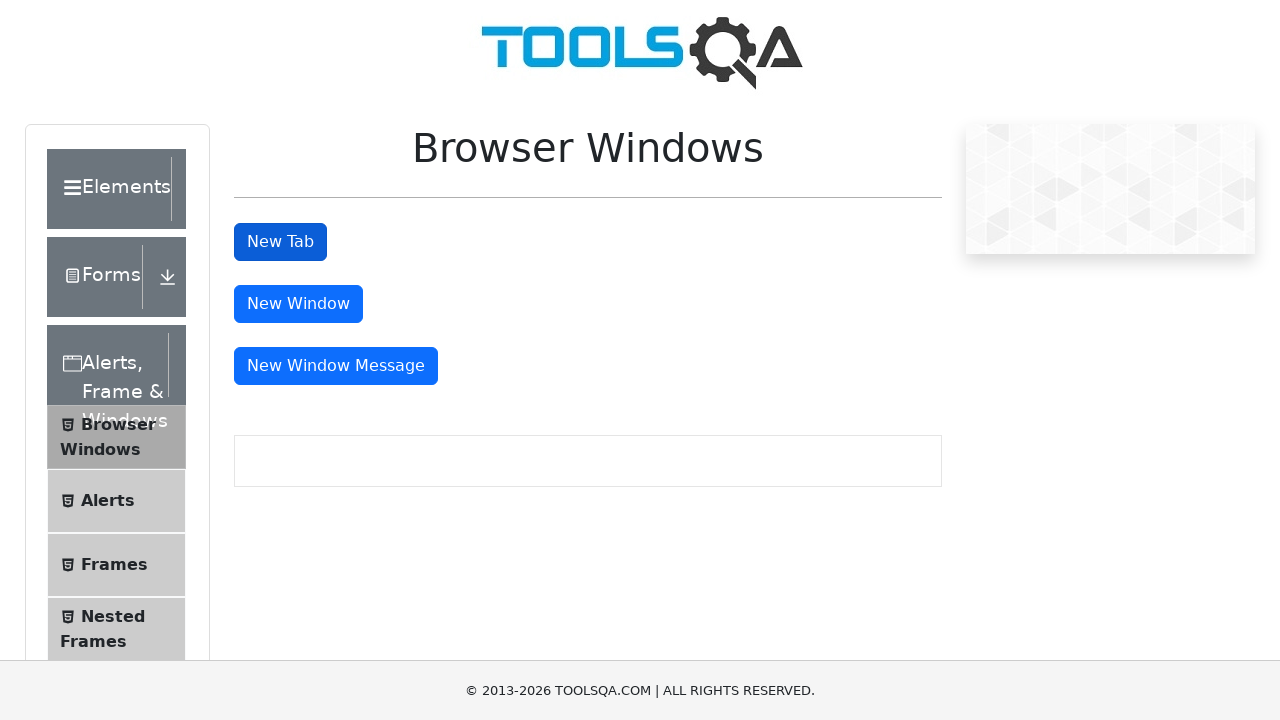